Tests various UI interactions on the only.digital website including clicking footer elements, opening and closing a "Start a project" modal, navigating to the projects page, and interacting with multiple page elements.

Starting URL: https://only.digital/en

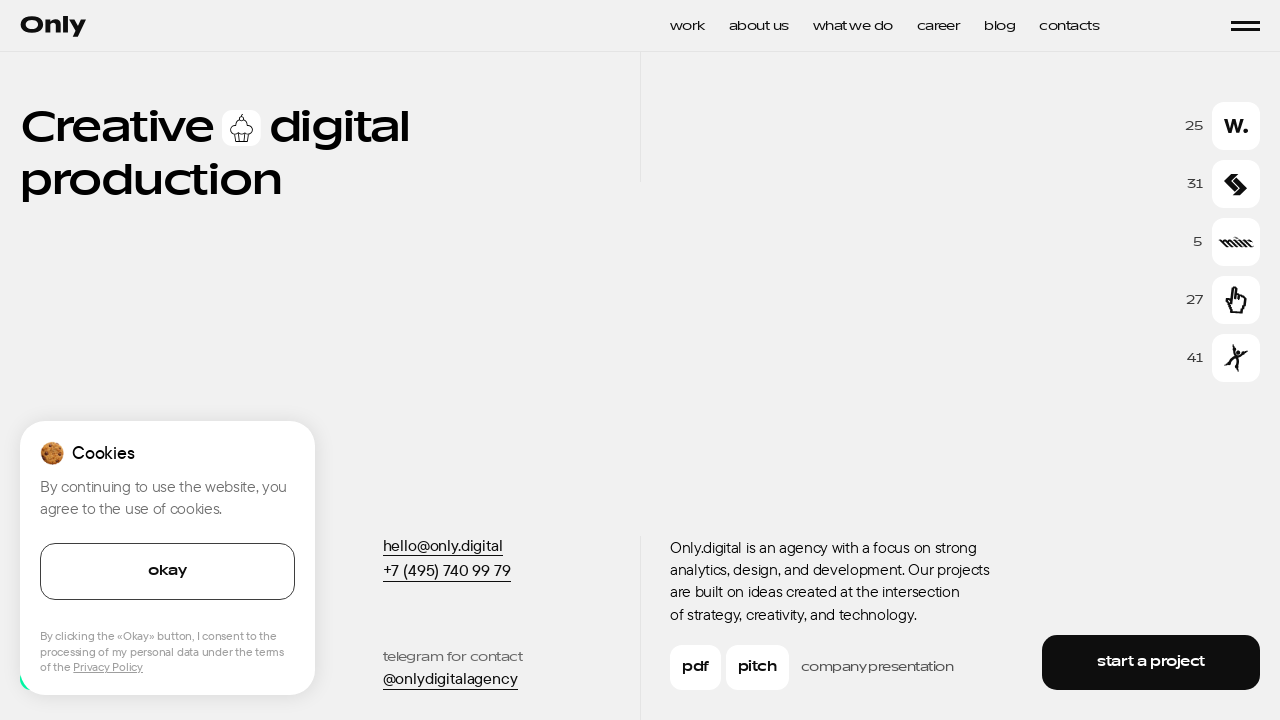

Clicked on footer element at (640, 468) on footer
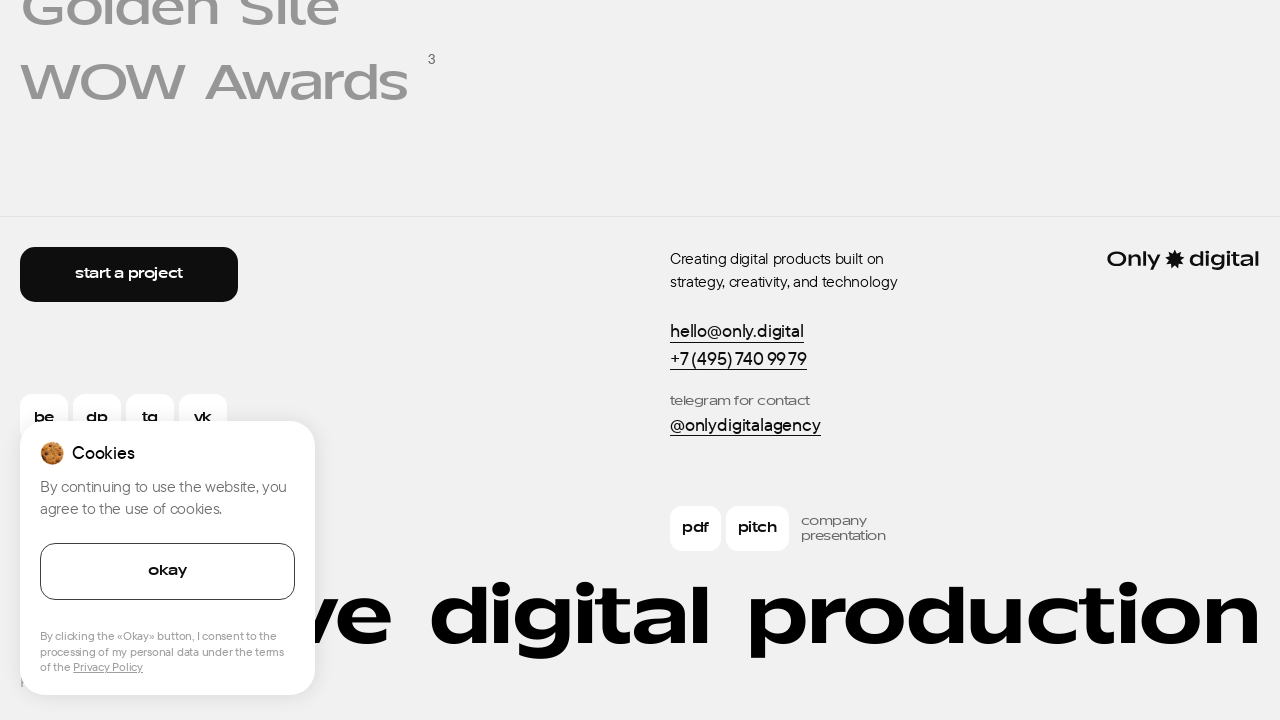

Clicked 'Start a project' button in footer at (129, 275) on footer >> internal:role=button[name="Start a project"i]
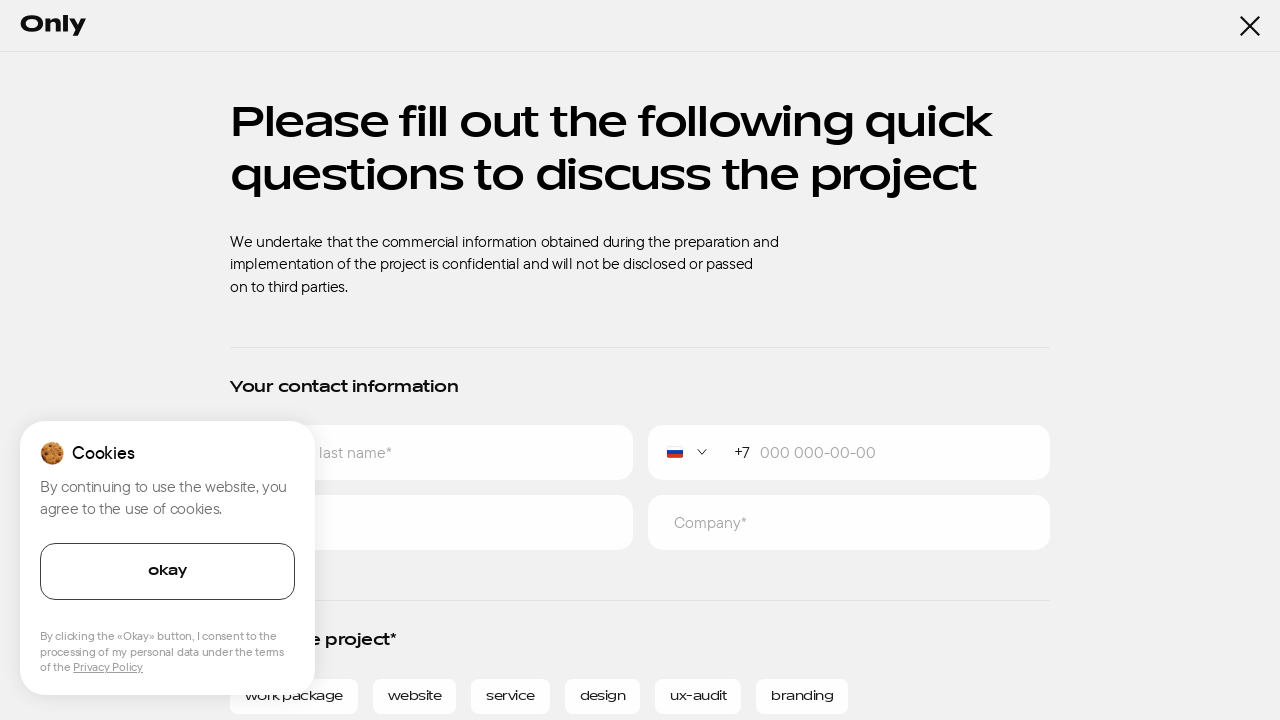

Closed the 'Start a project' modal at (1250, 26) on internal:role=button[name="Close"i]
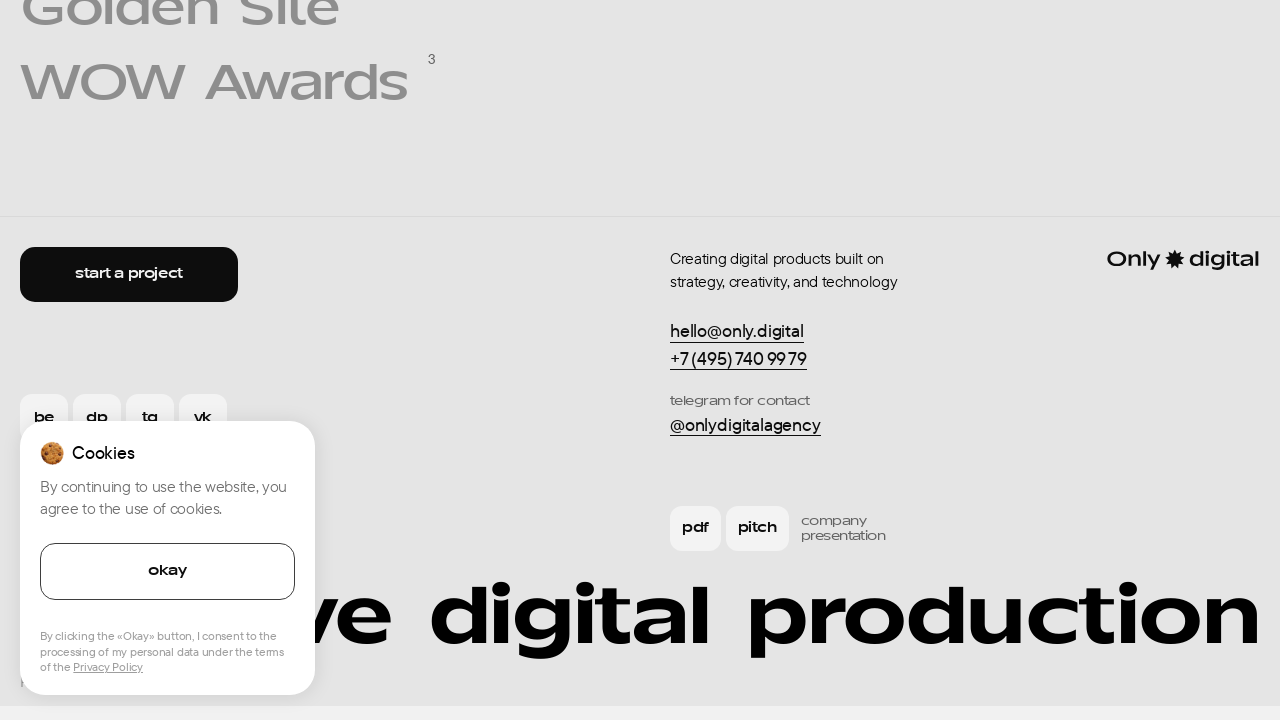

Clicked on 'Creating digital products' text at (867, 270) on internal:text="Creating digital products"i
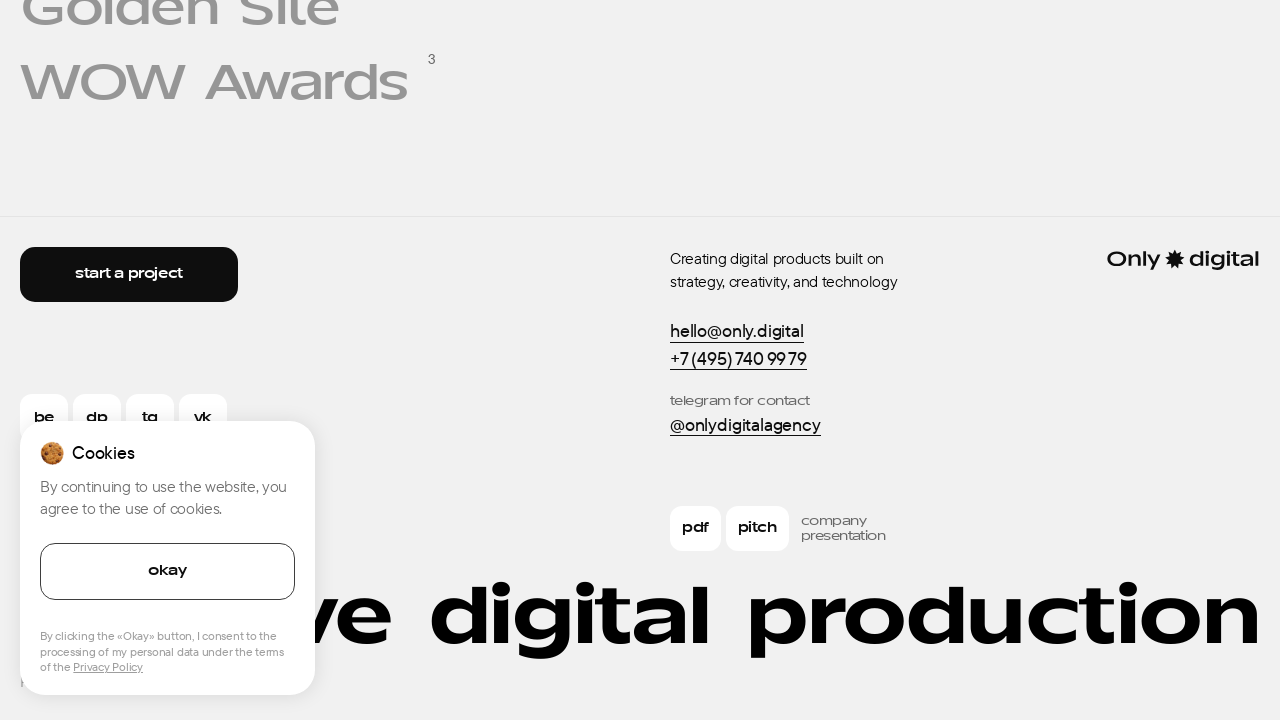

Navigated to projects page
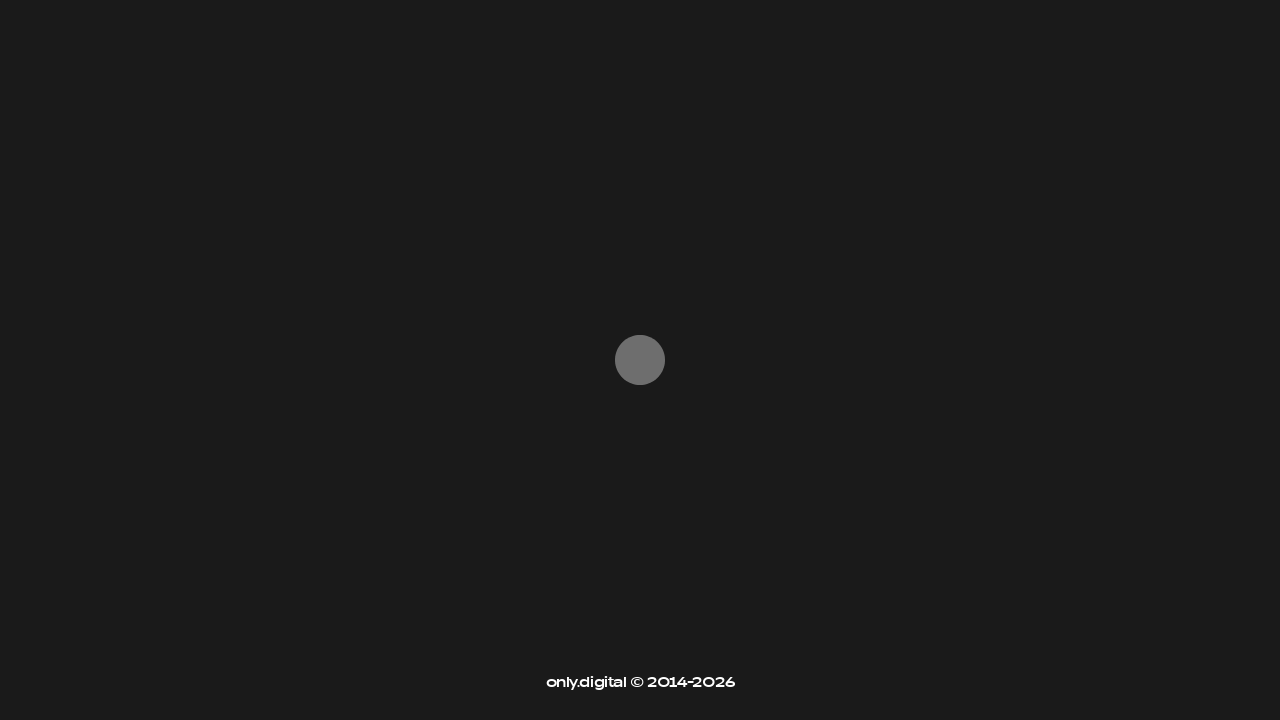

Clicked on footer element at (640, 468) on footer
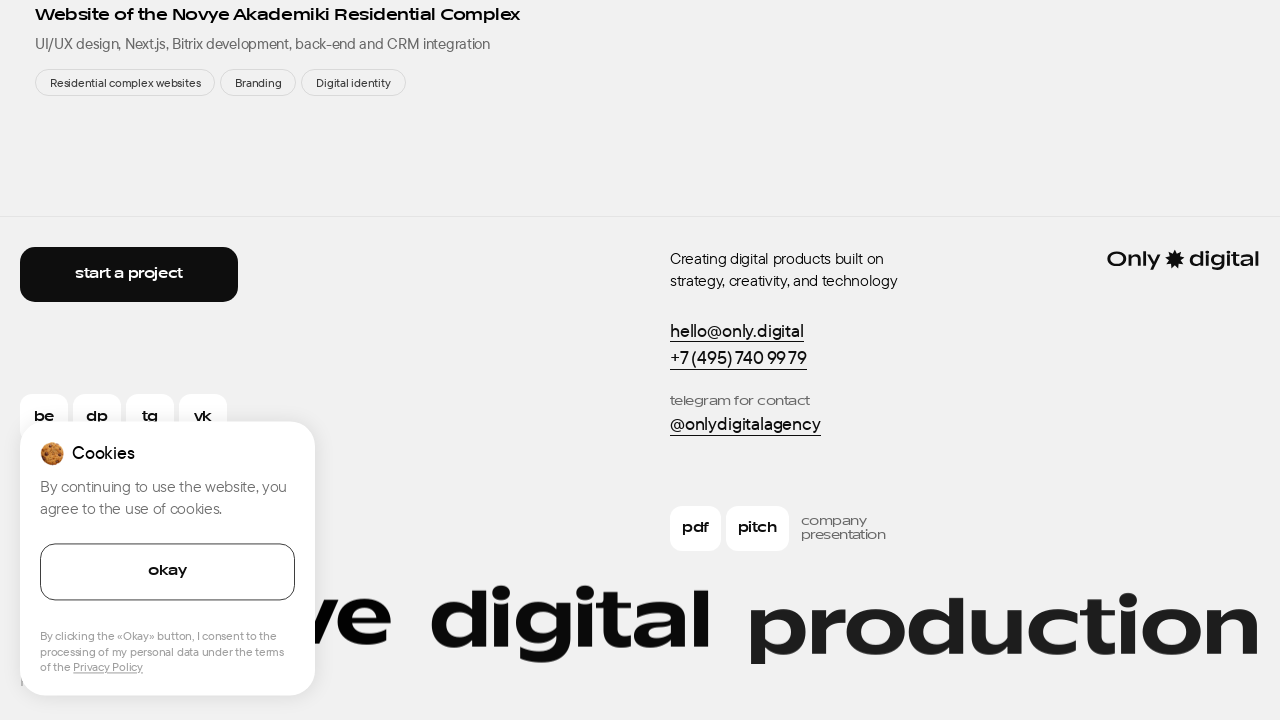

Clicked on 'bedptgvk' text in main area at (345, 450) on internal:role=main >> internal:text="bedptgvk"i
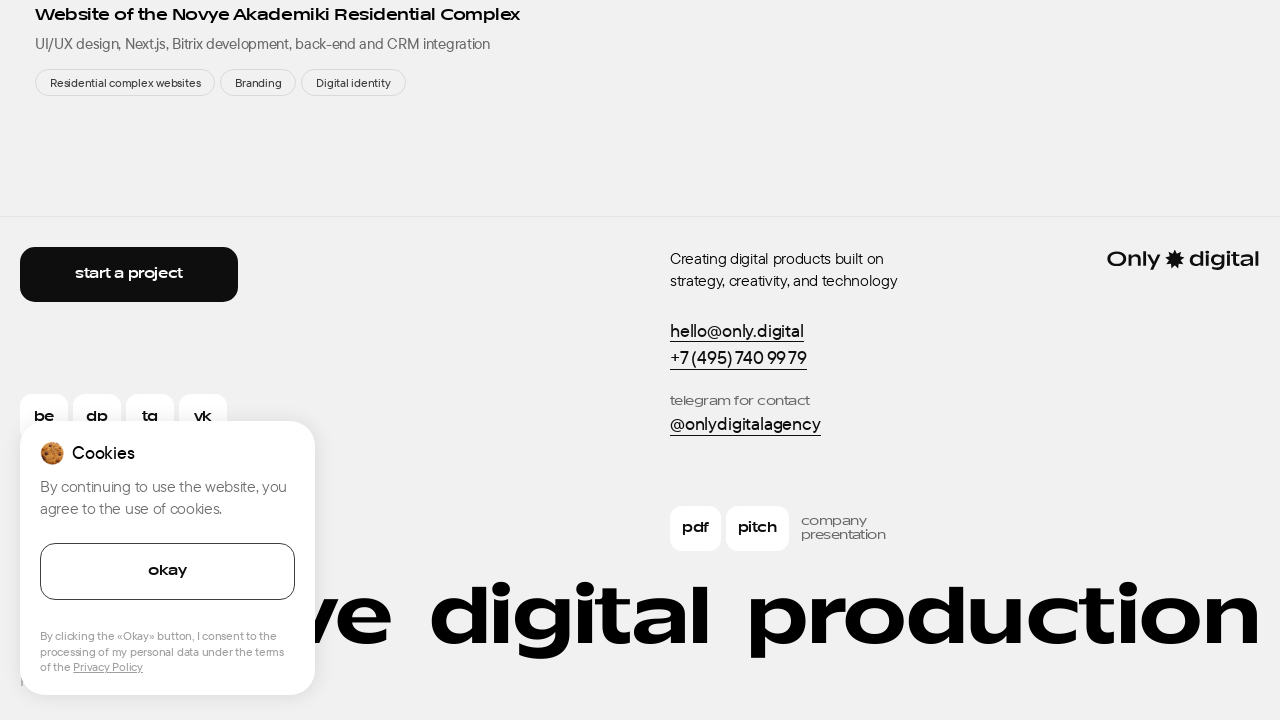

Clicked on image in footer at (1183, 259) on footer >> internal:role=img
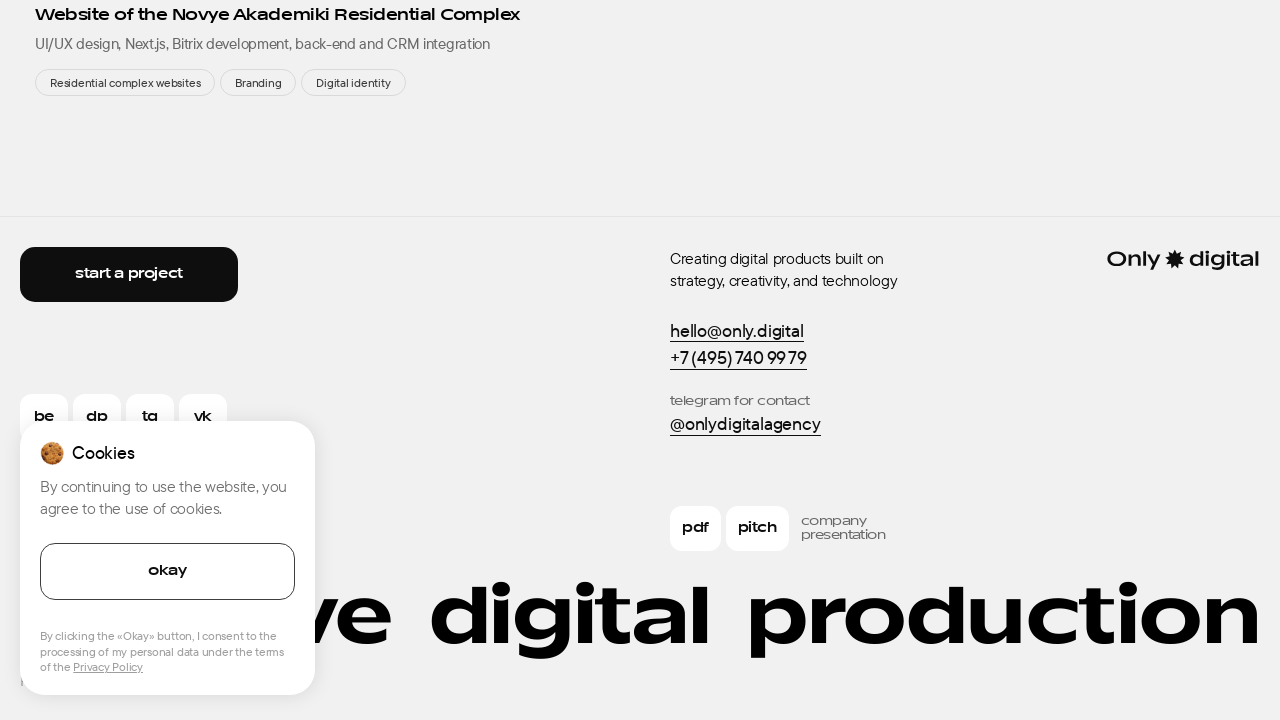

Clicked on footer element at (640, 468) on footer
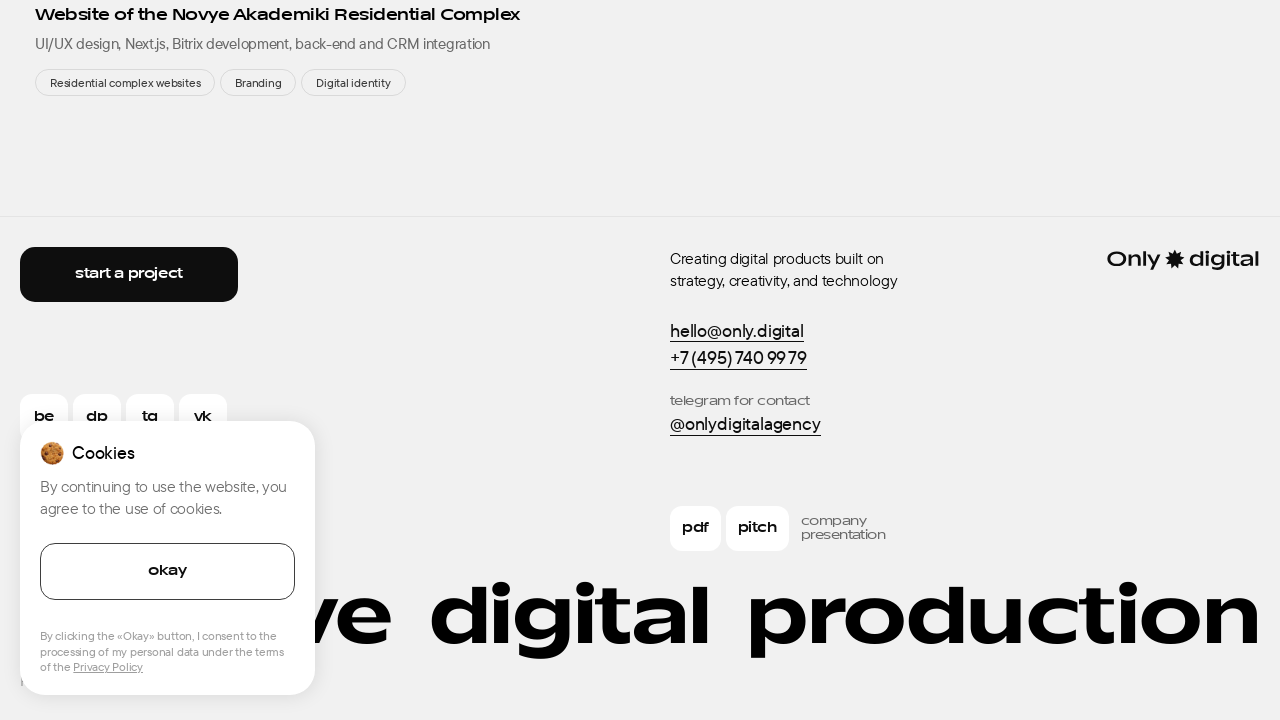

Clicked 'Start a project' button in footer at (129, 274) on footer >> internal:role=button[name="Start a project"i]
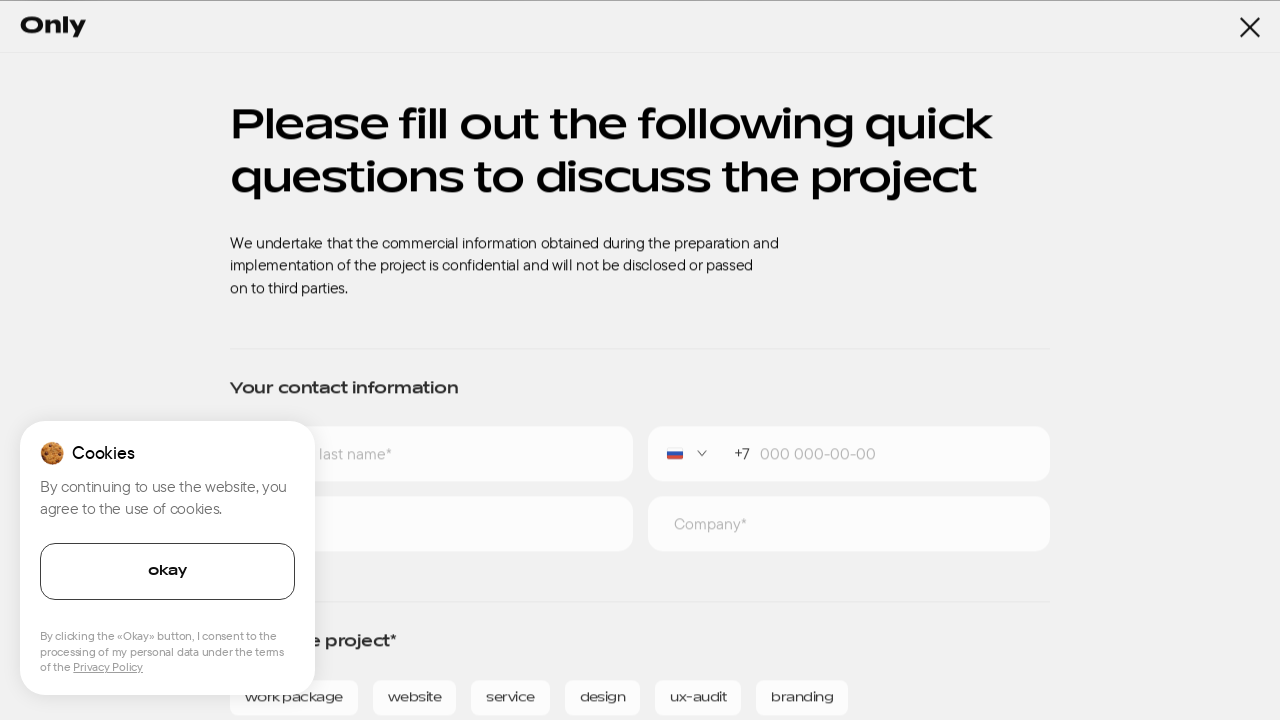

Closed the 'Start a project' modal at (1250, 26) on internal:role=button[name="Close"i]
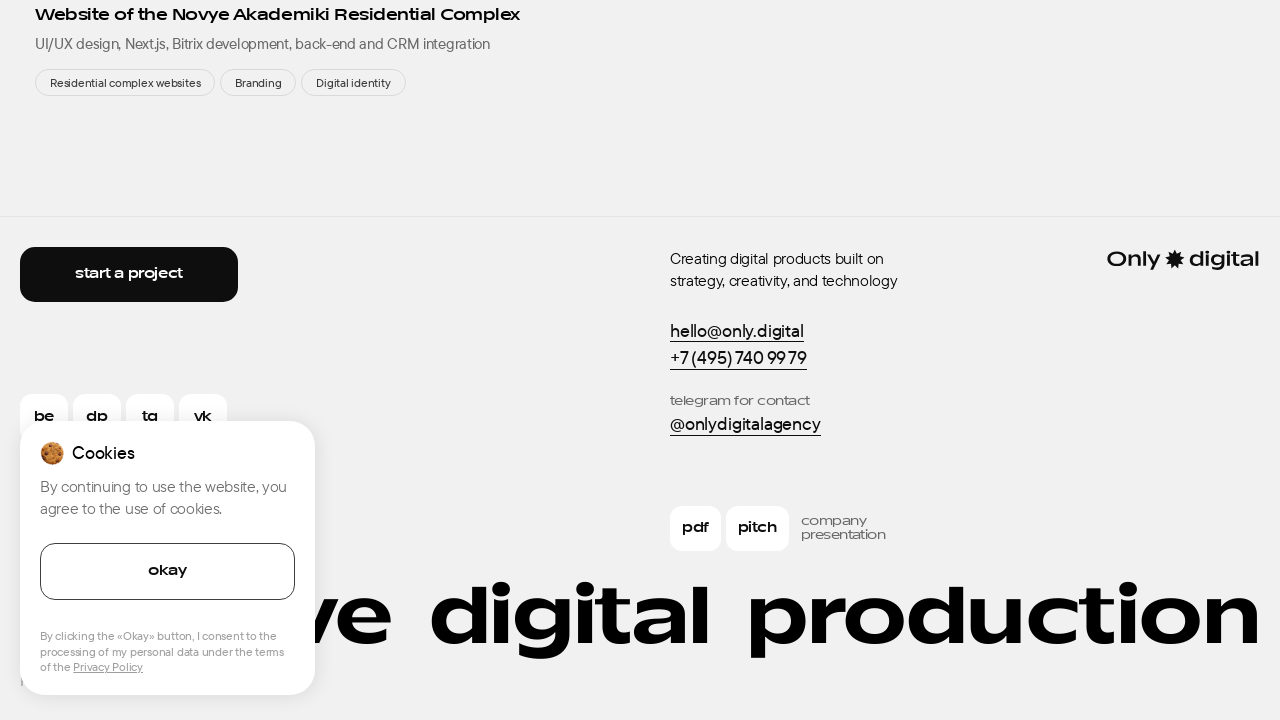

Clicked on 'pdfpitchcompany presentation' text in main area at (867, 528) on internal:role=main >> internal:text="pdfpitchcompany presentation"i
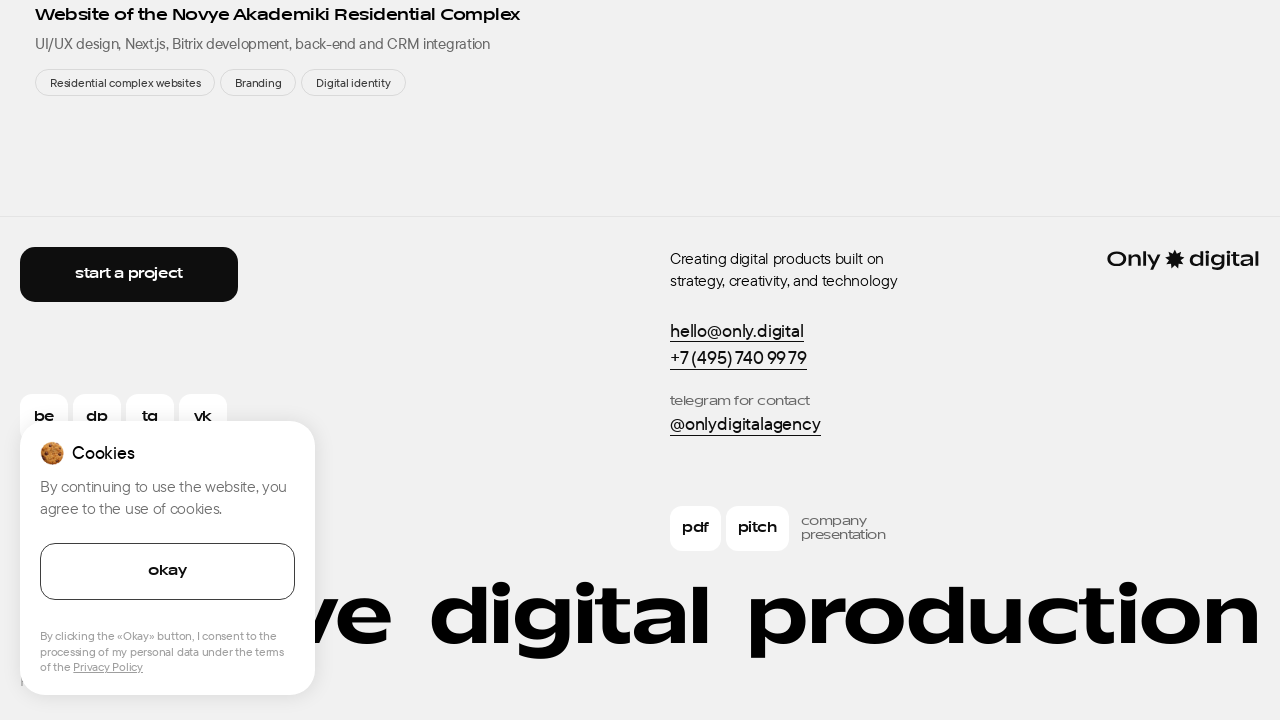

Clicked on footer element at (640, 468) on footer
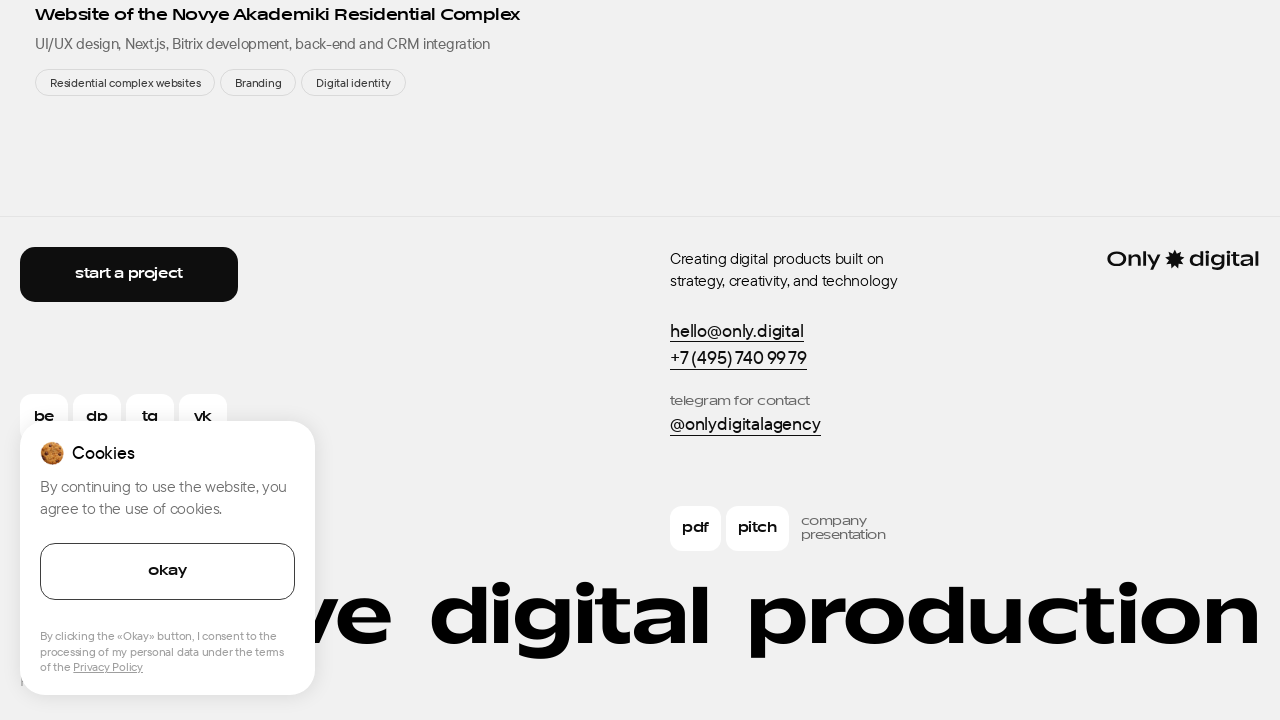

Clicked on 'creative digital production' text at (640, 617) on internal:text="creative digital production"i
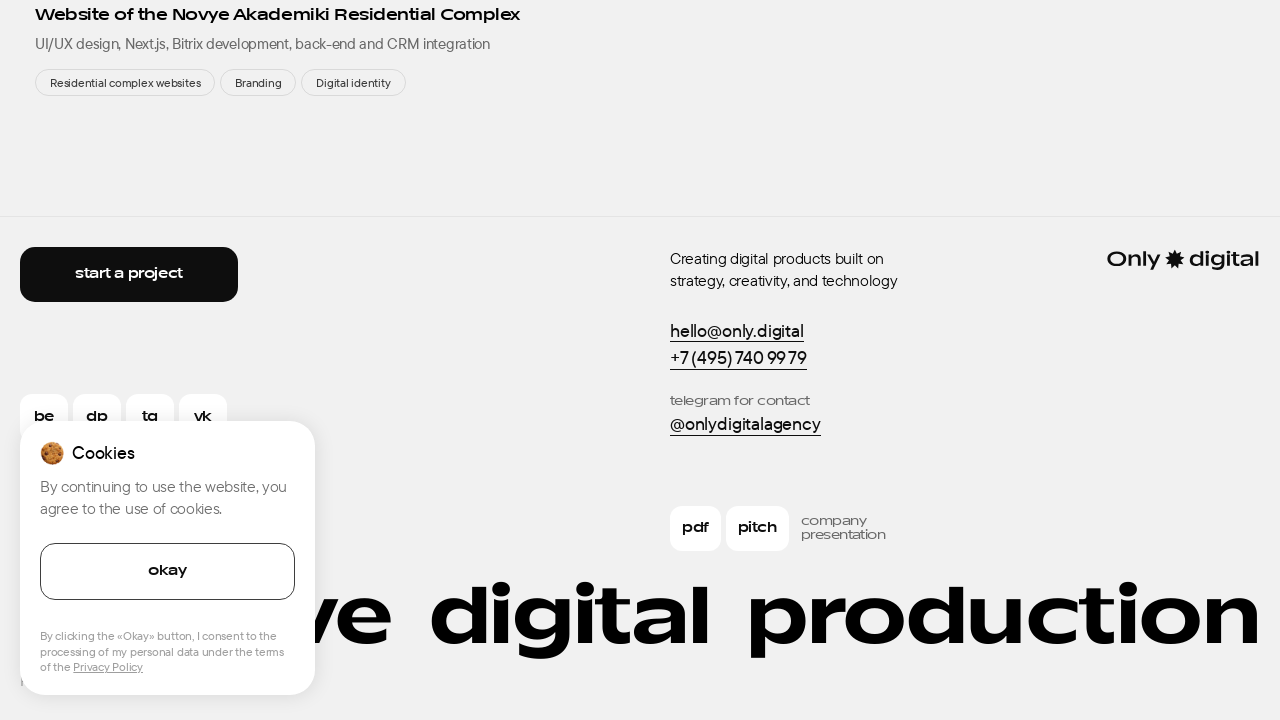

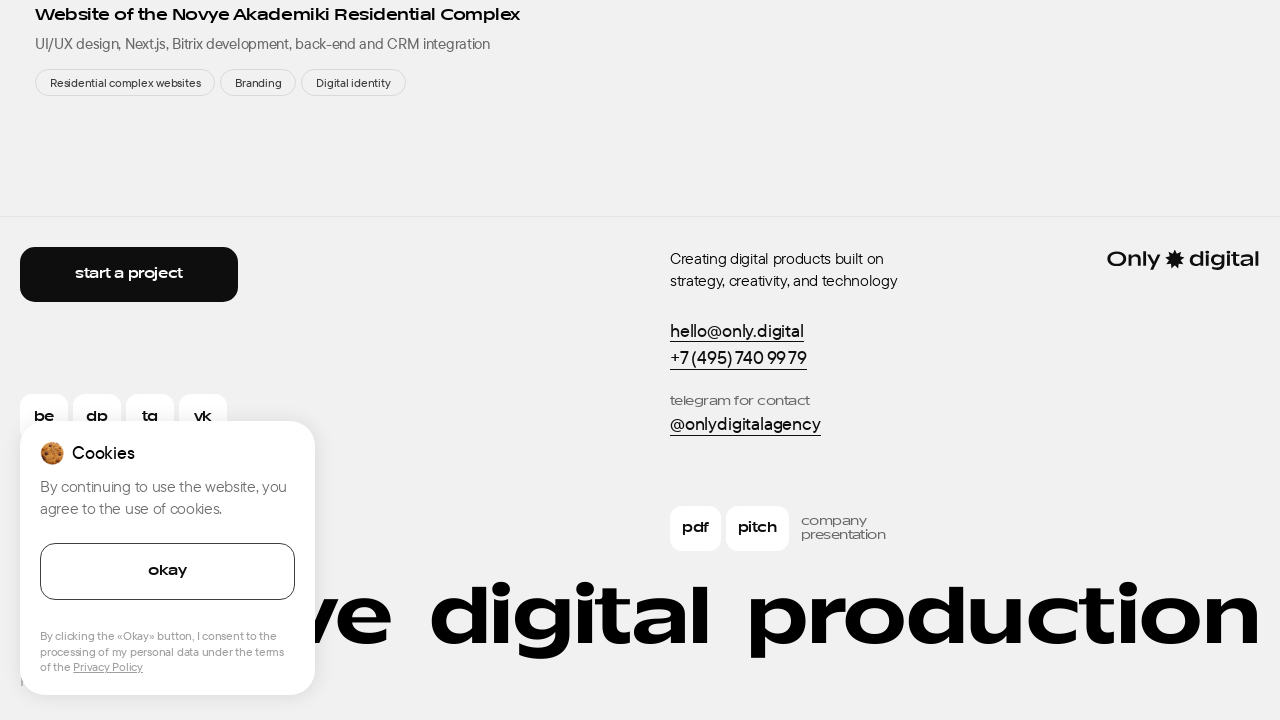